Tests finding an element by link text (a dynamically calculated number), clicking it to navigate to a form page, then filling out a simple form with first name, last name, city, and country fields before submitting.

Starting URL: http://suninjuly.github.io/find_link_text

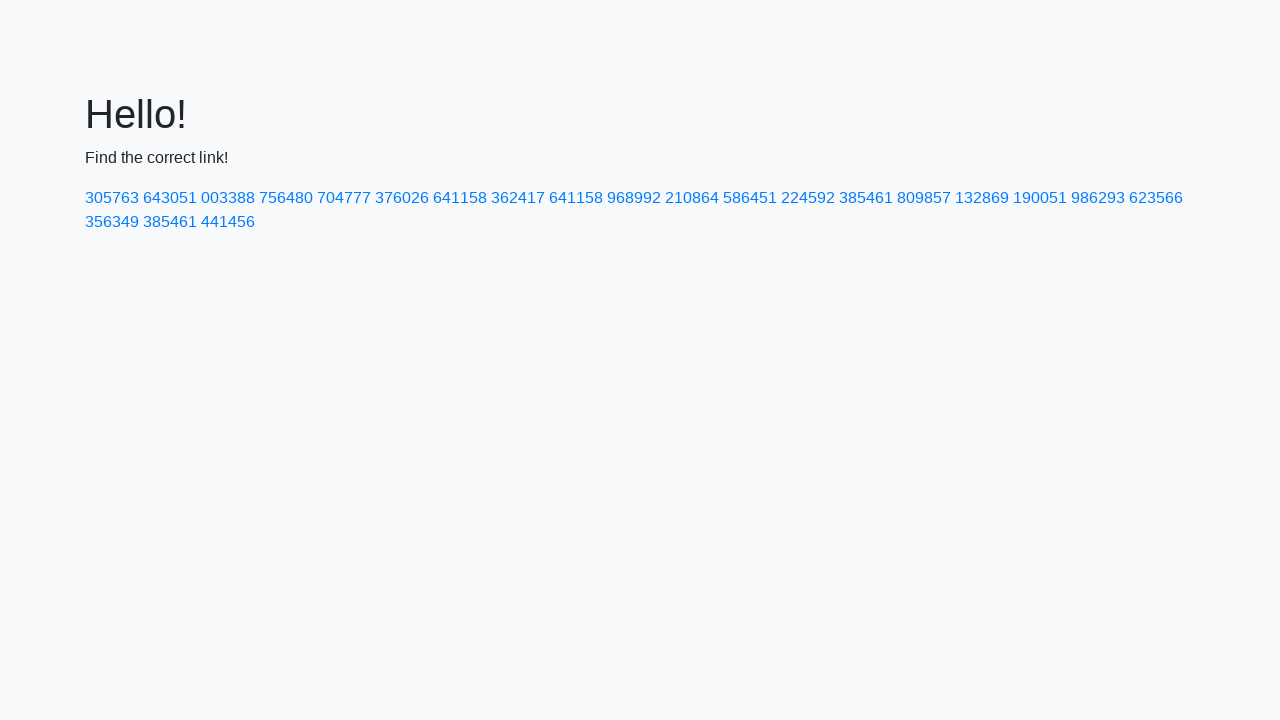

Clicked link with calculated text '224592' at (808, 198) on a:text-is('224592')
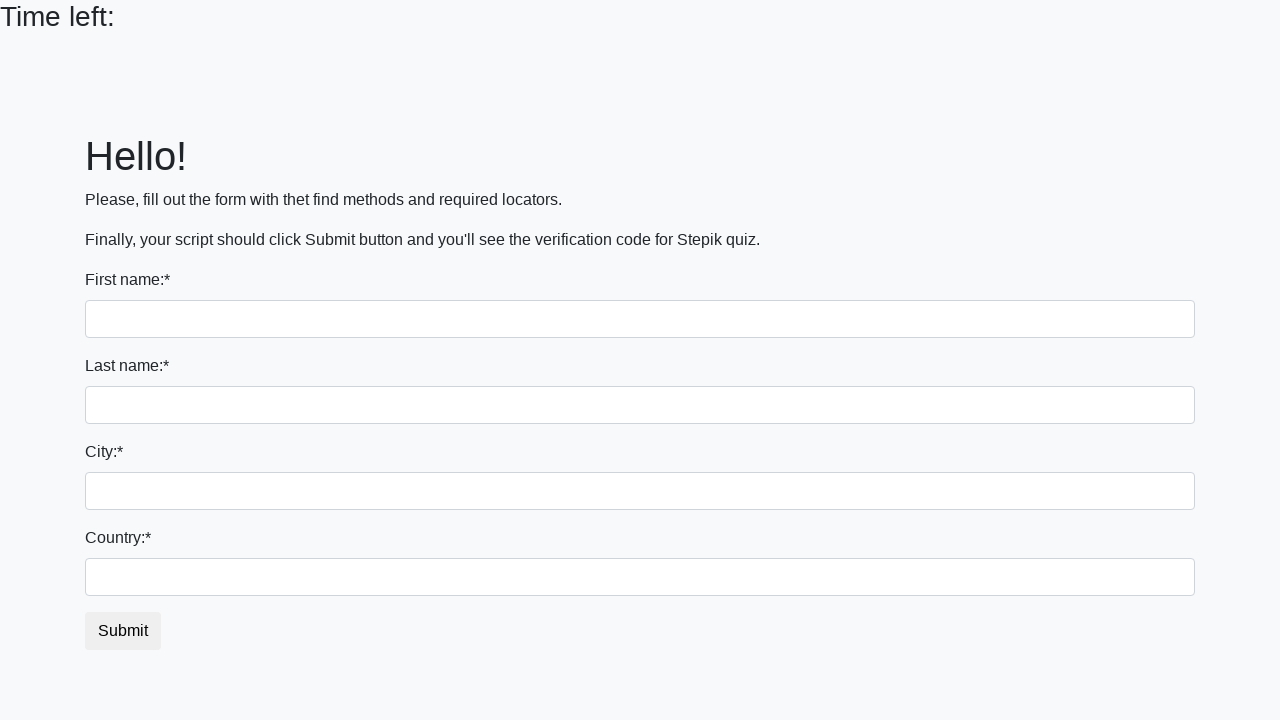

Filled first name field with 'Ivan' on input >> nth=0
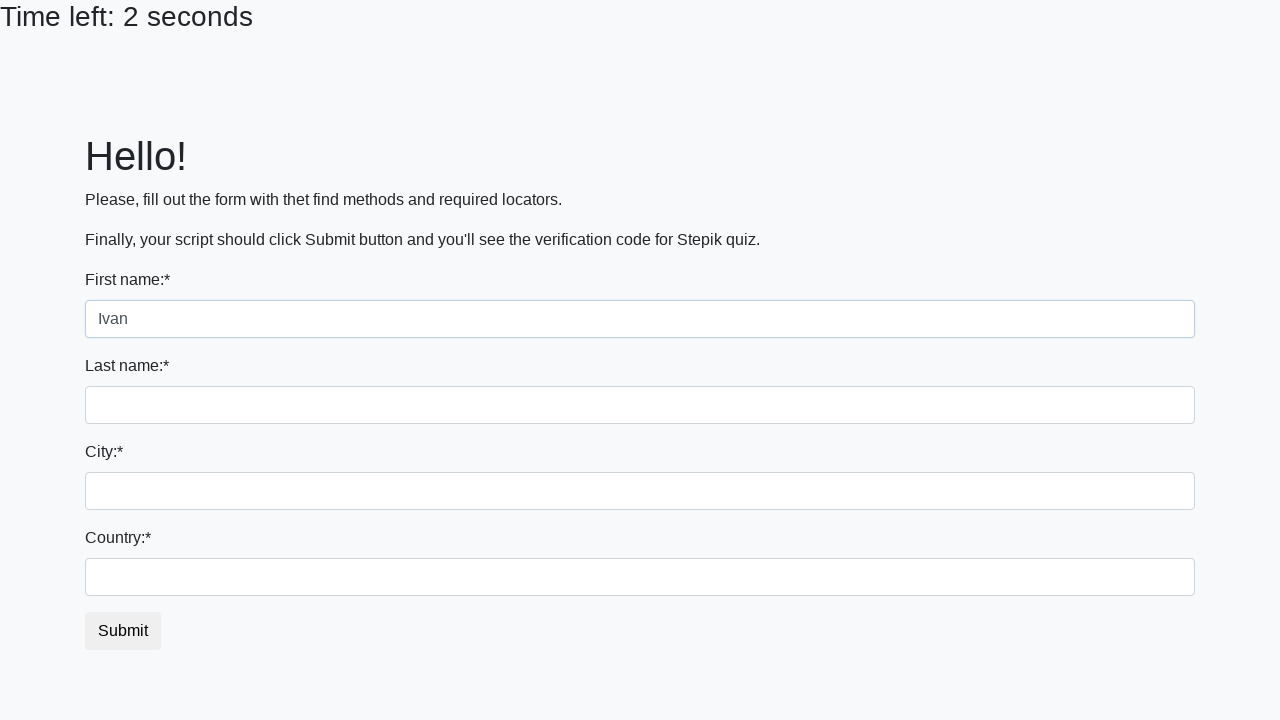

Filled last name field with 'Petrov' on input[name='last_name']
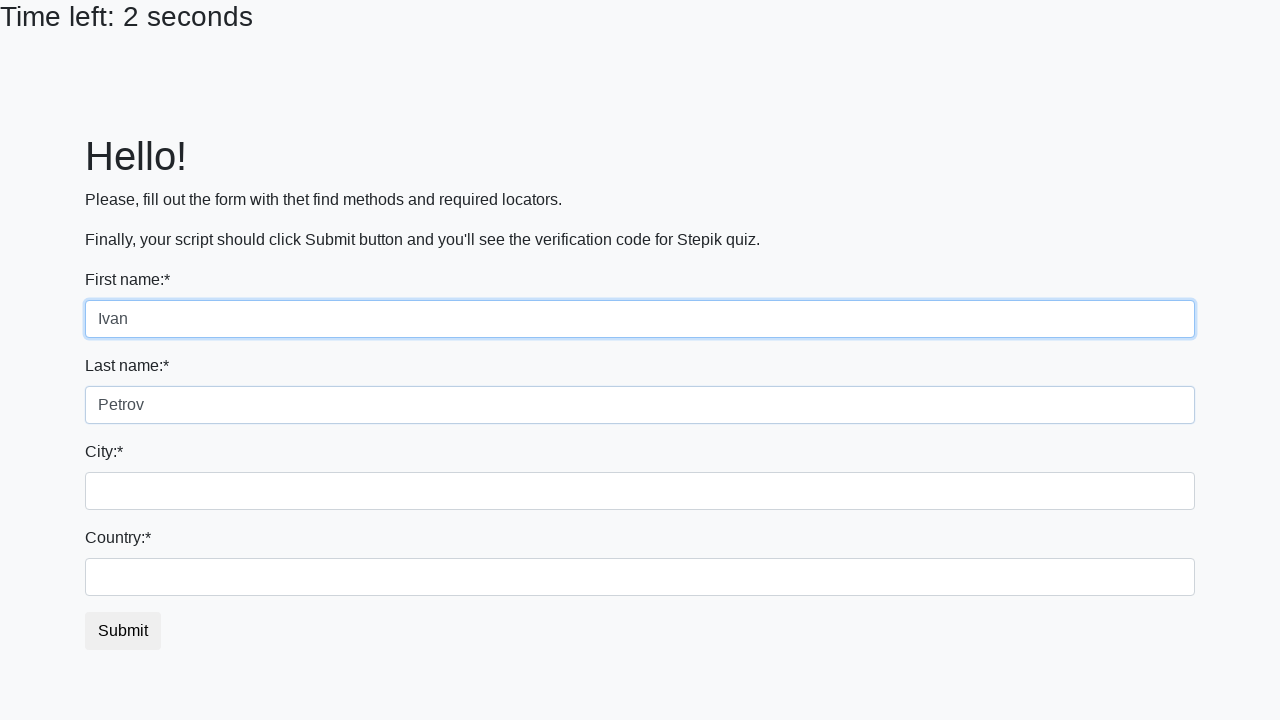

Filled city field with 'Smolensk' on .city
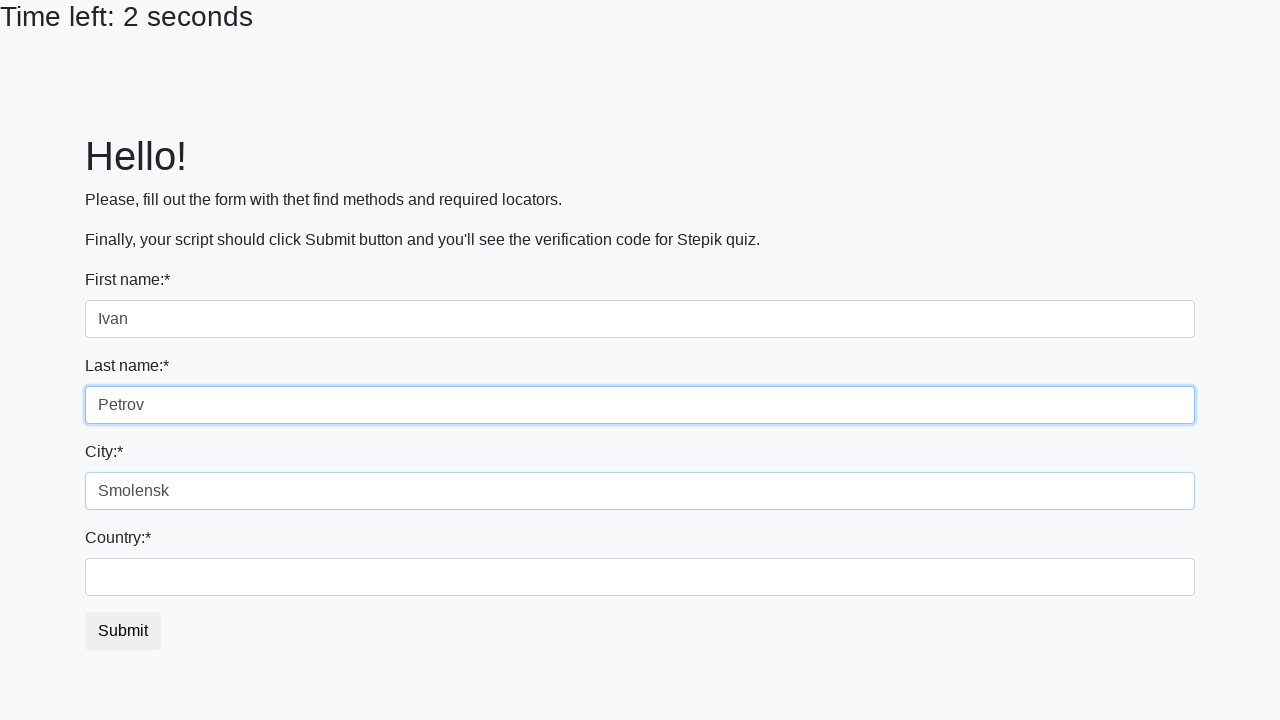

Filled country field with 'Russia' on #country
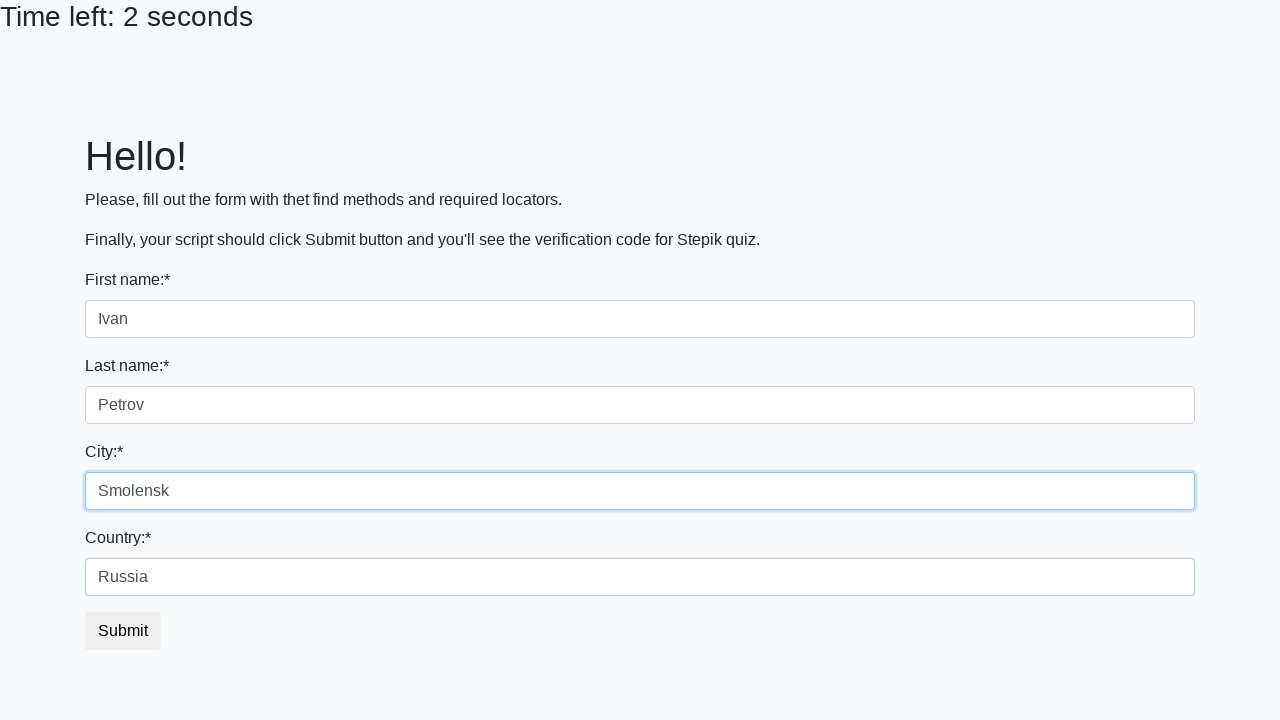

Clicked submit button to submit form at (123, 631) on button.btn
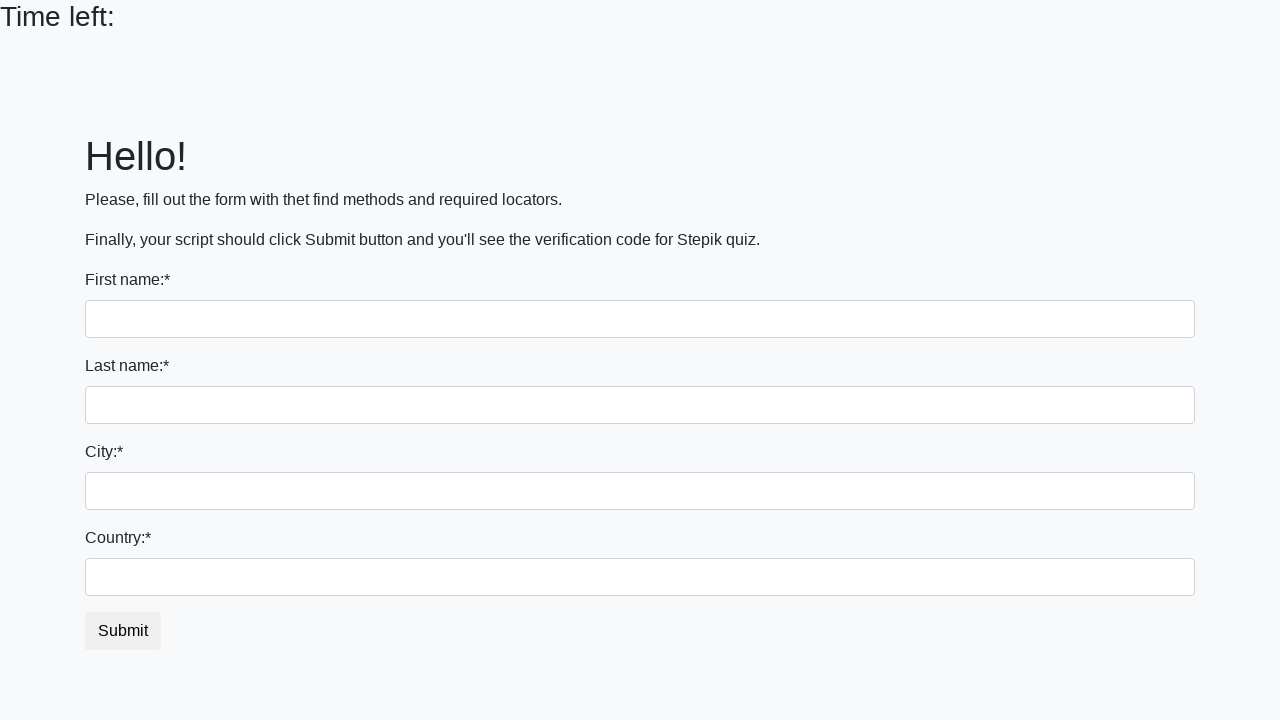

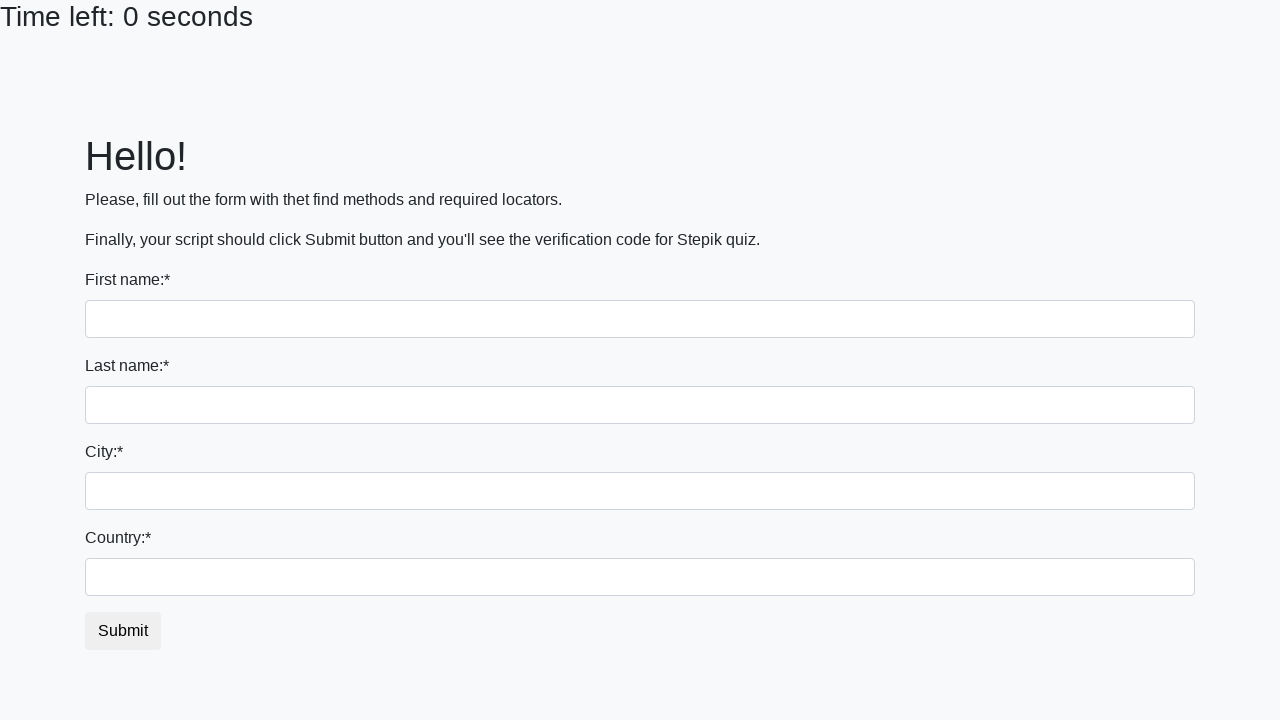